Tests that the Clear completed button is hidden when no items are completed

Starting URL: https://demo.playwright.dev/todomvc

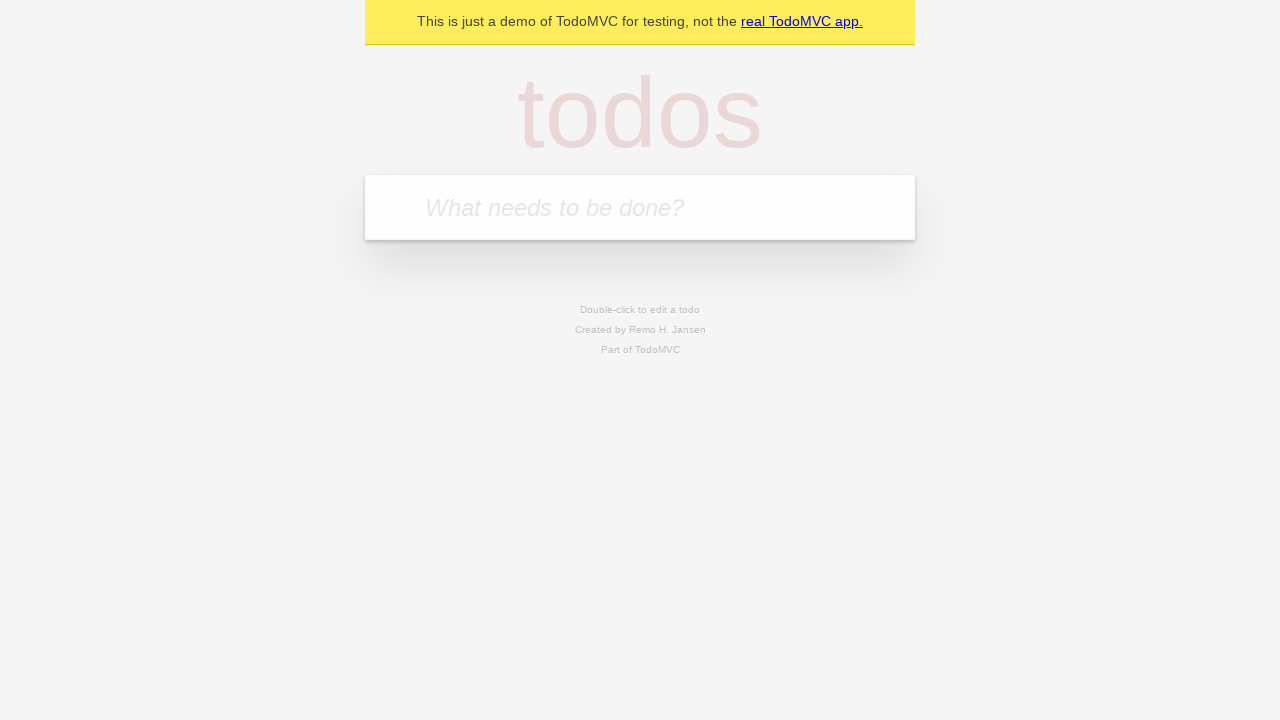

Filled todo input with 'buy some cheese' on internal:attr=[placeholder="What needs to be done?"i]
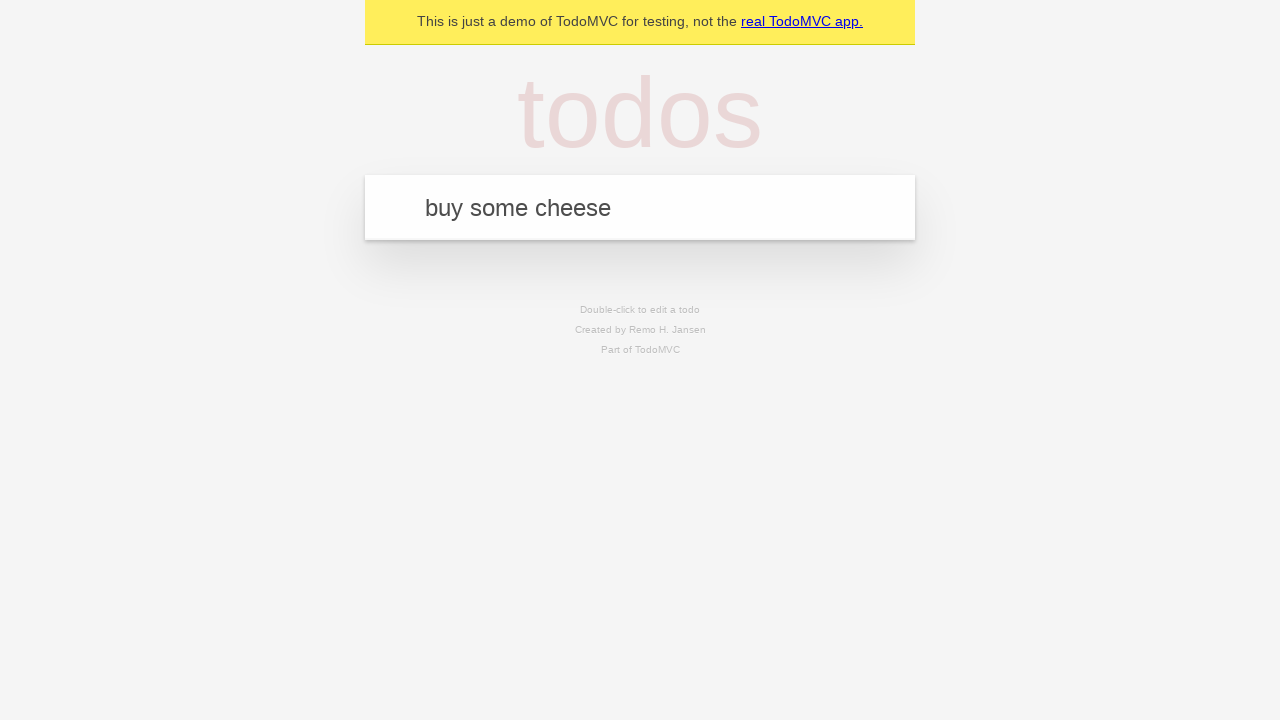

Pressed Enter to add first todo on internal:attr=[placeholder="What needs to be done?"i]
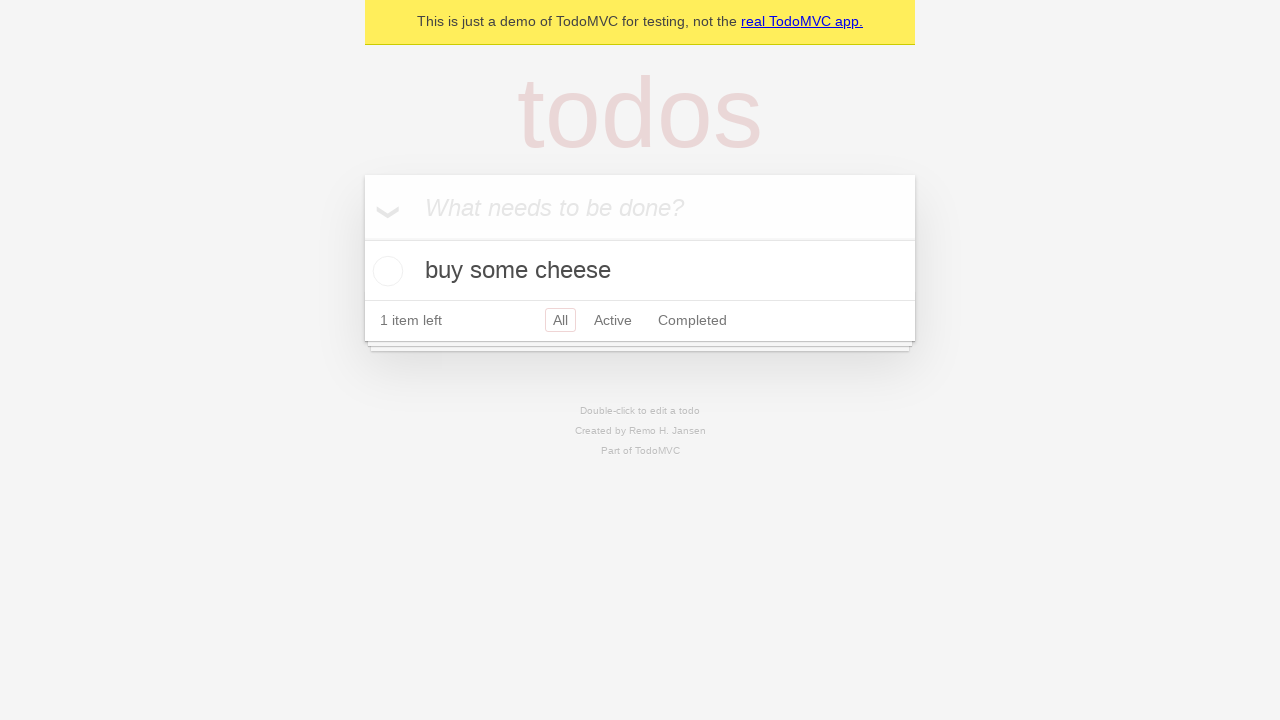

Filled todo input with 'feed the cat' on internal:attr=[placeholder="What needs to be done?"i]
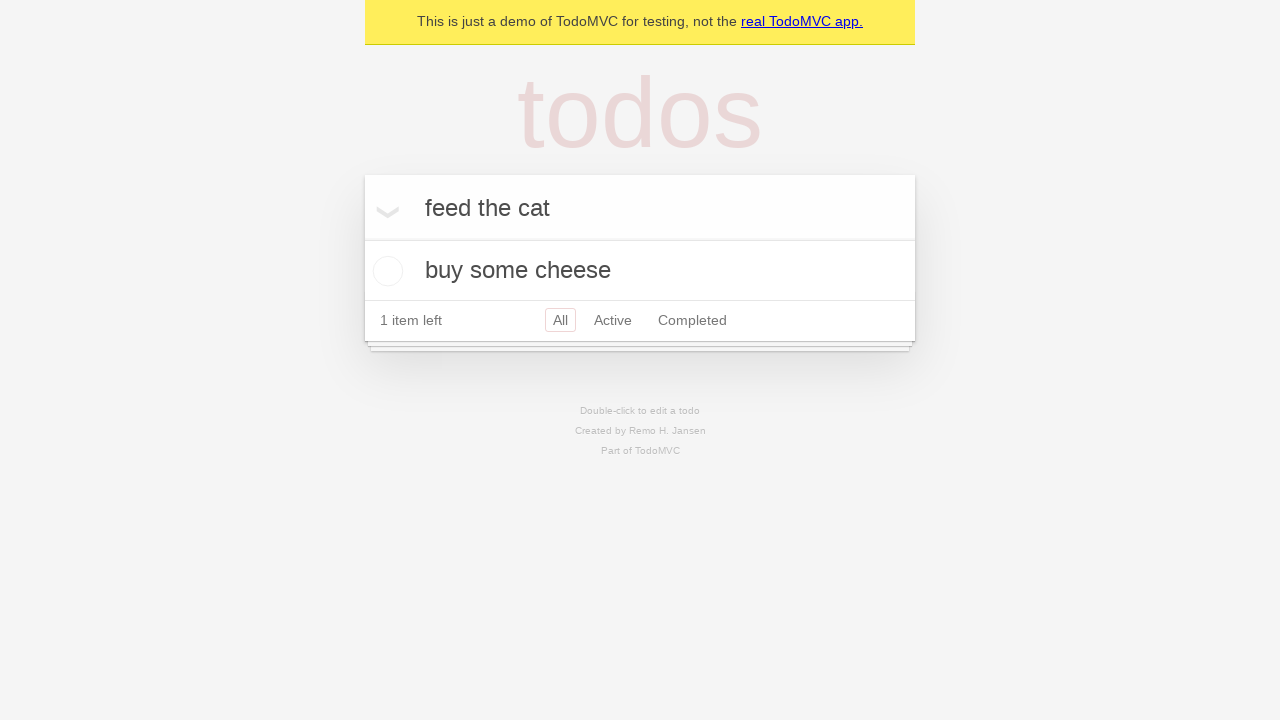

Pressed Enter to add second todo on internal:attr=[placeholder="What needs to be done?"i]
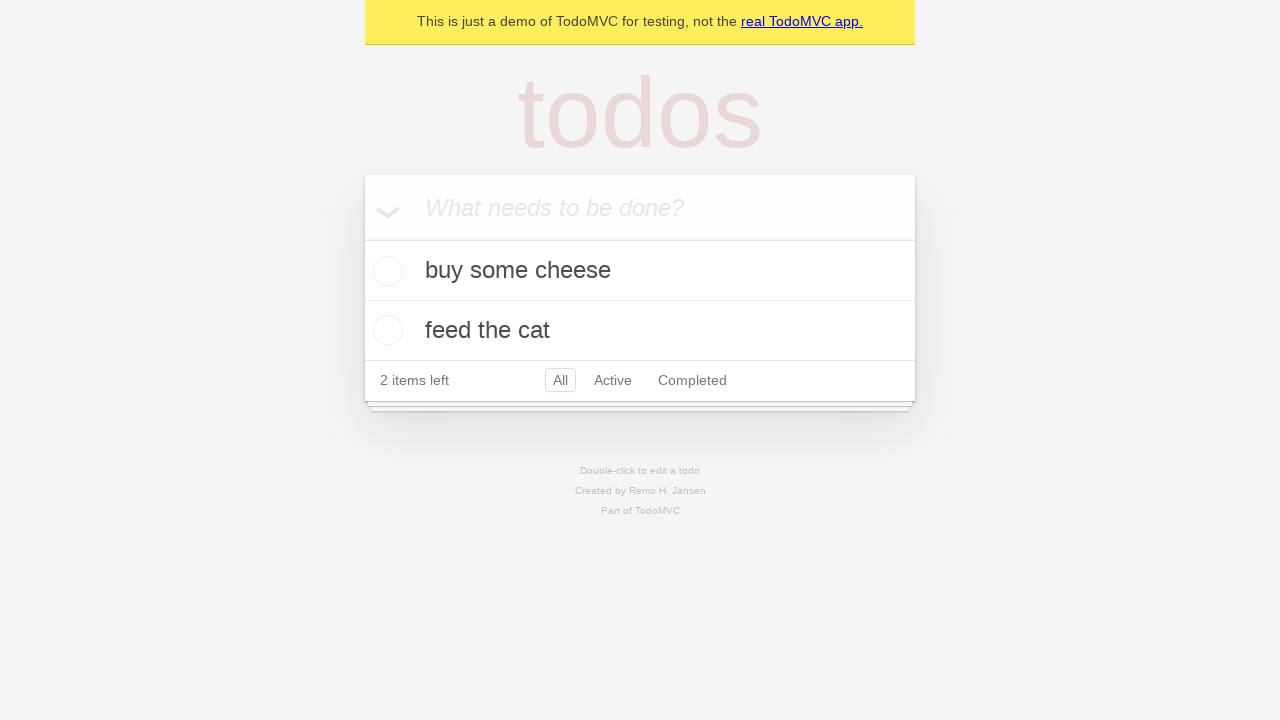

Filled todo input with 'book a doctors appointment' on internal:attr=[placeholder="What needs to be done?"i]
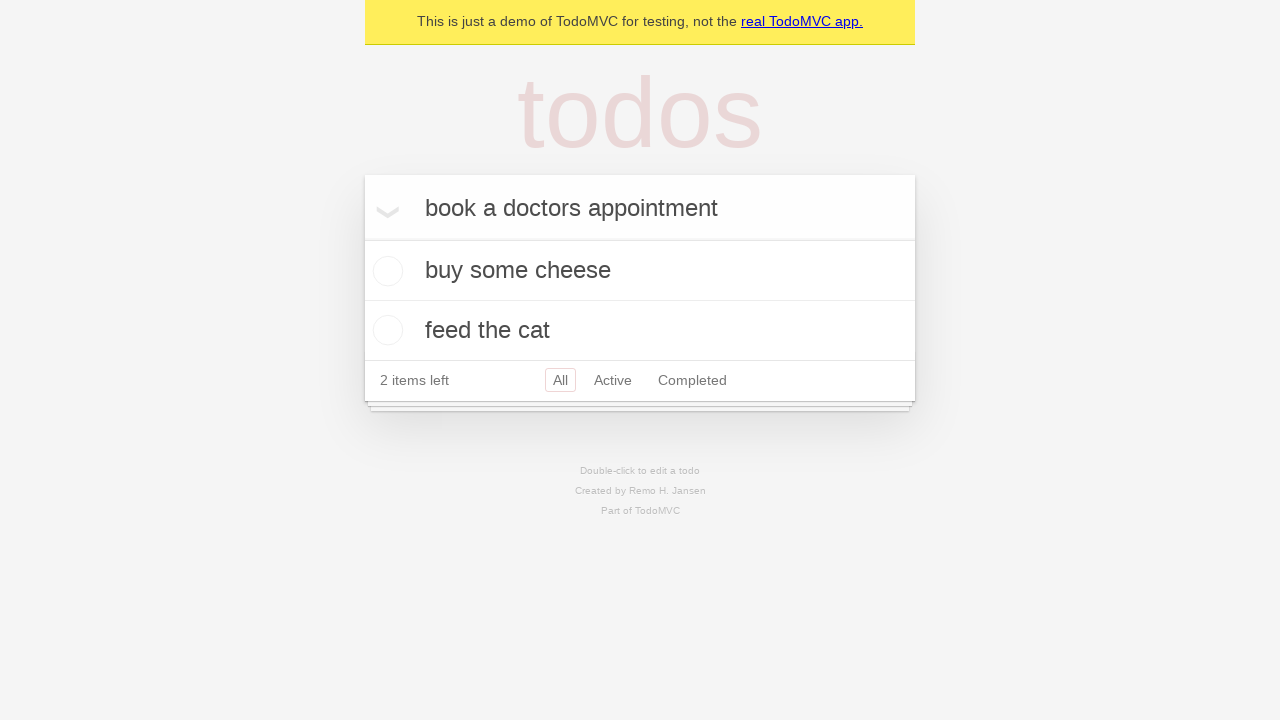

Pressed Enter to add third todo on internal:attr=[placeholder="What needs to be done?"i]
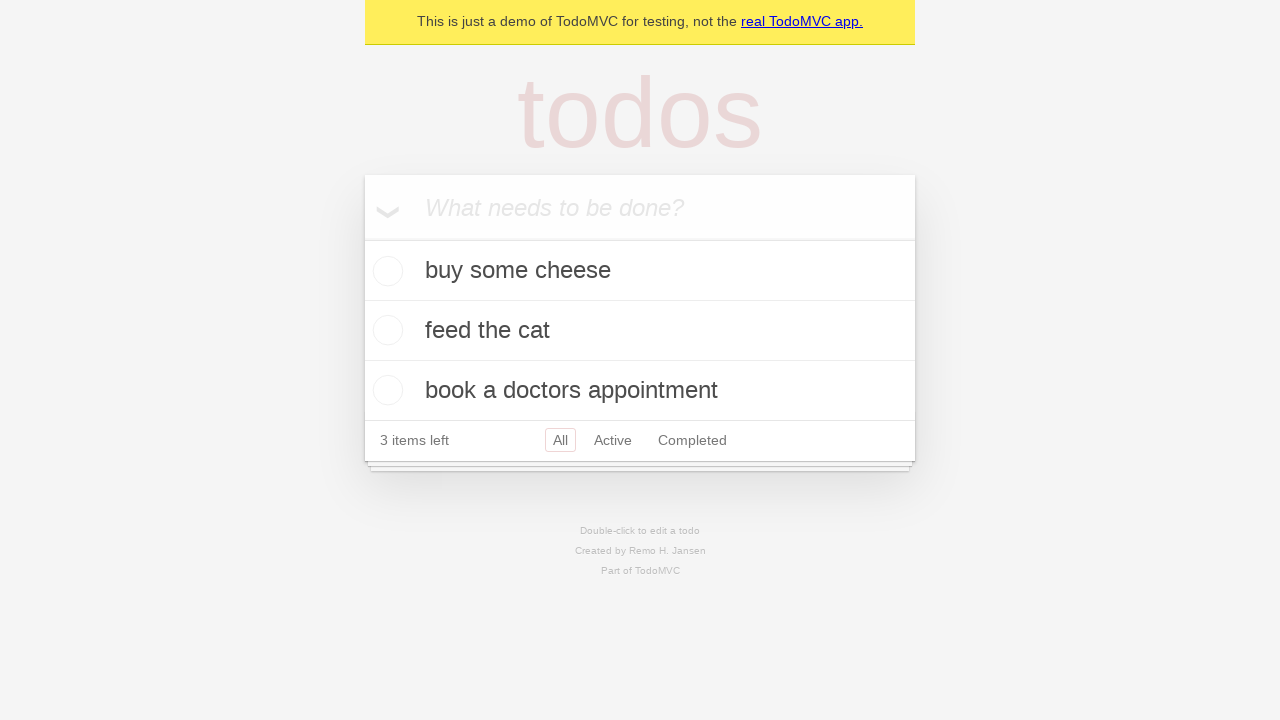

Checked the first todo as completed at (385, 271) on .todo-list li .toggle >> nth=0
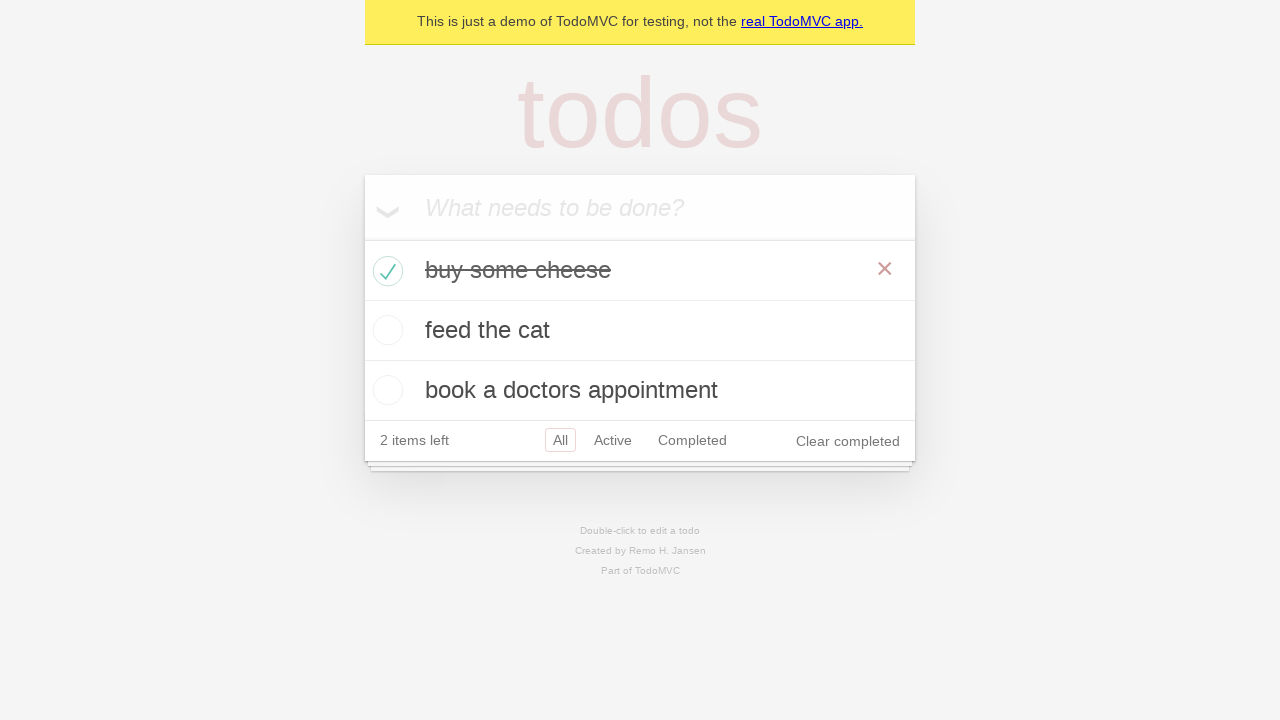

Clicked 'Clear completed' button to remove completed todos at (848, 441) on internal:role=button[name="Clear completed"i]
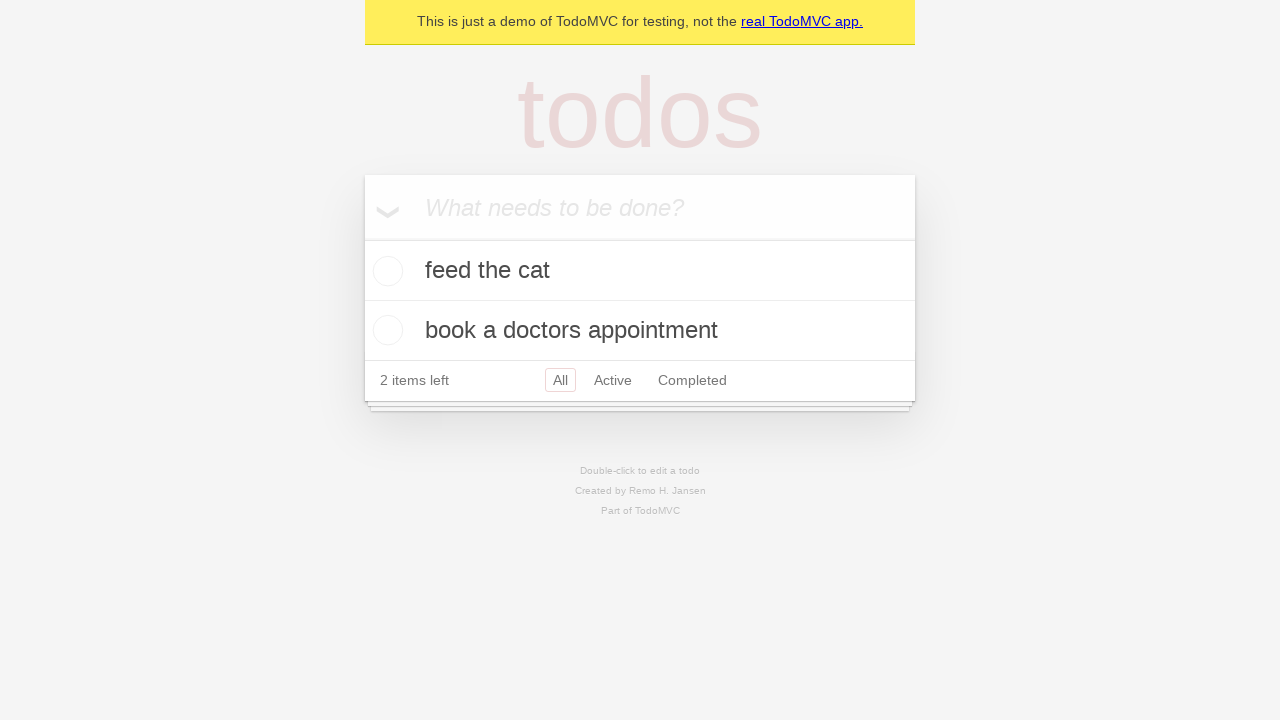

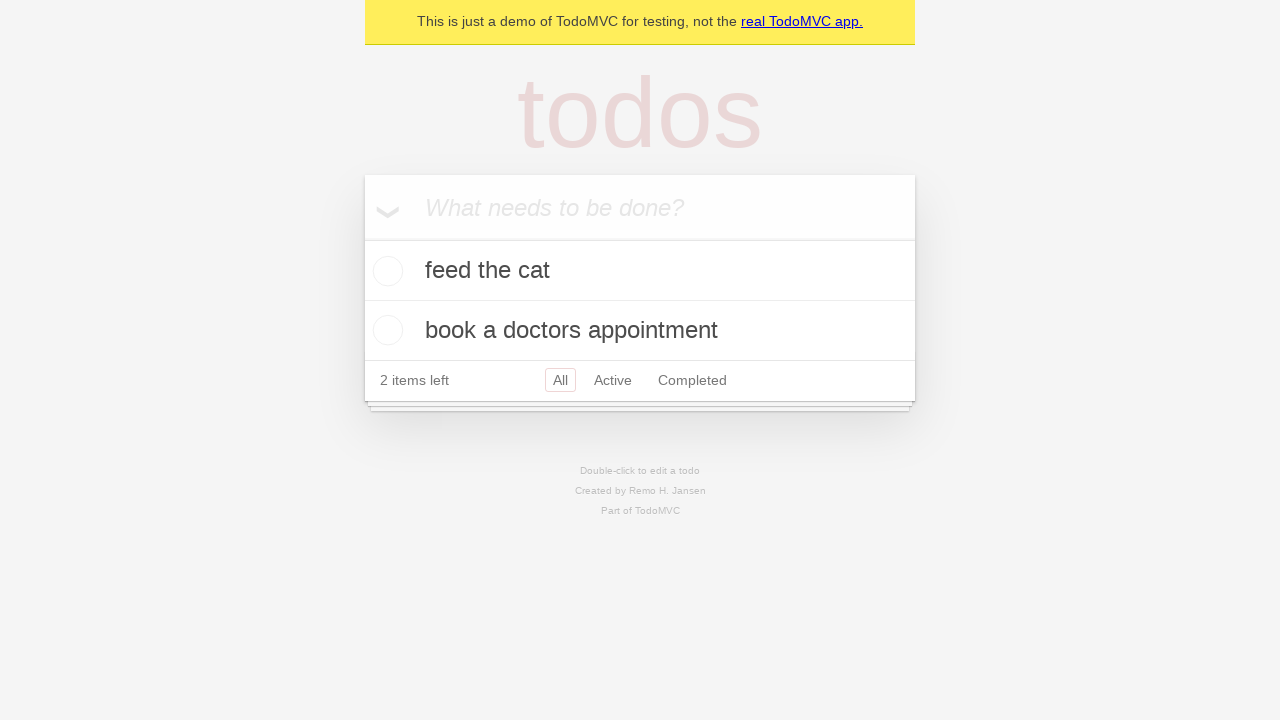